Opens the live chat and then closes it using the close button, verifying the minimized chat state returns

Starting URL: https://ancabota09.wixsite.com/intern

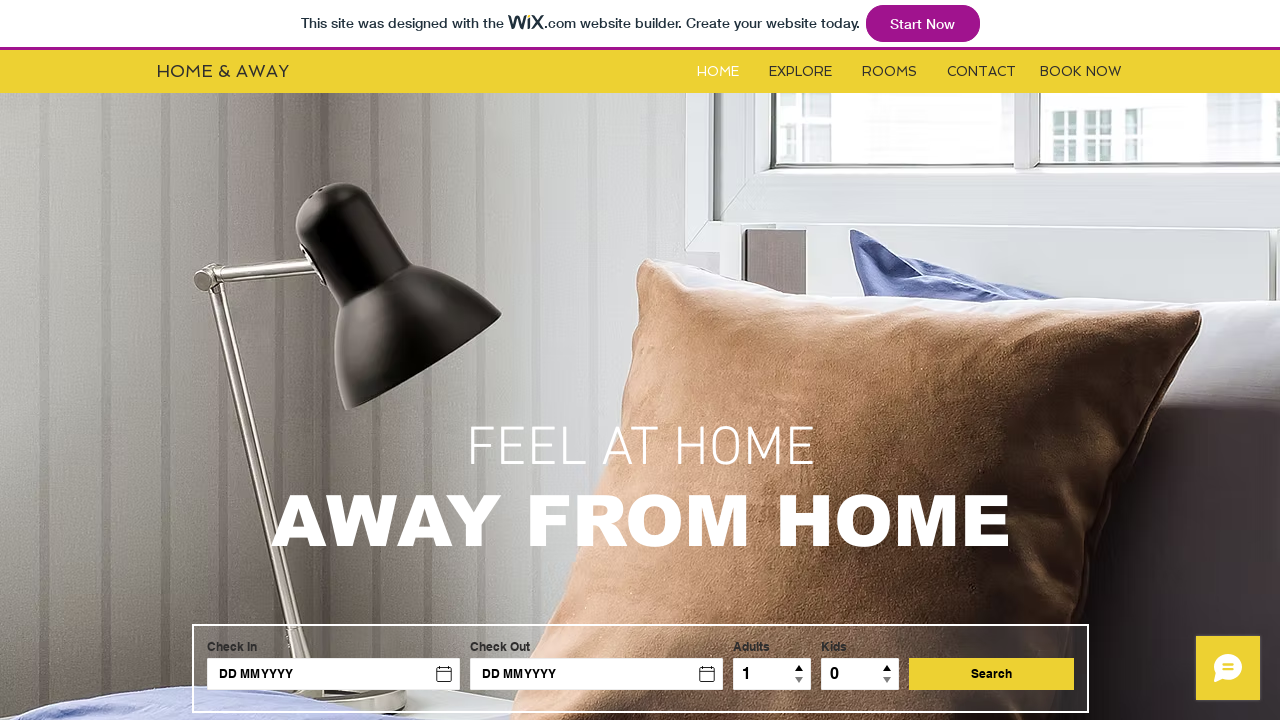

Located the live chat iframe
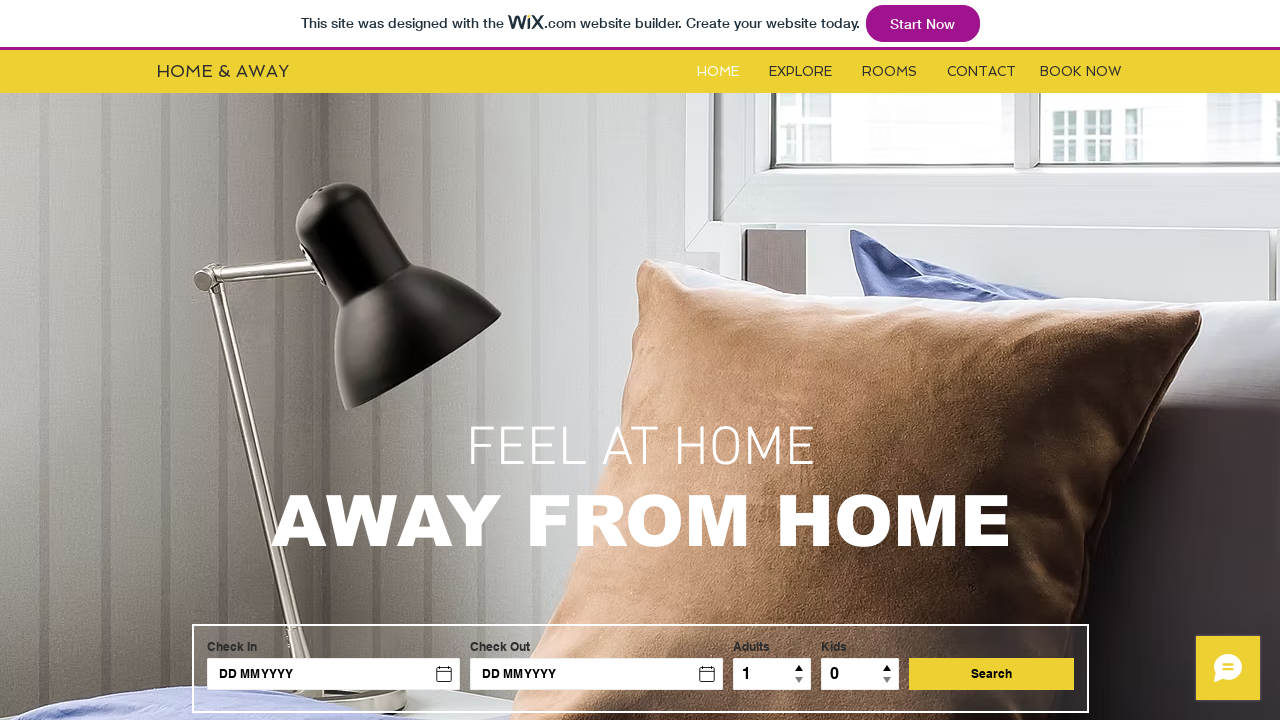

Clicked the minimized chat button to open live chat at (1228, 668) on #comp-jr4sqg2g iframe >> internal:control=enter-frame >> button[data-hook='minim
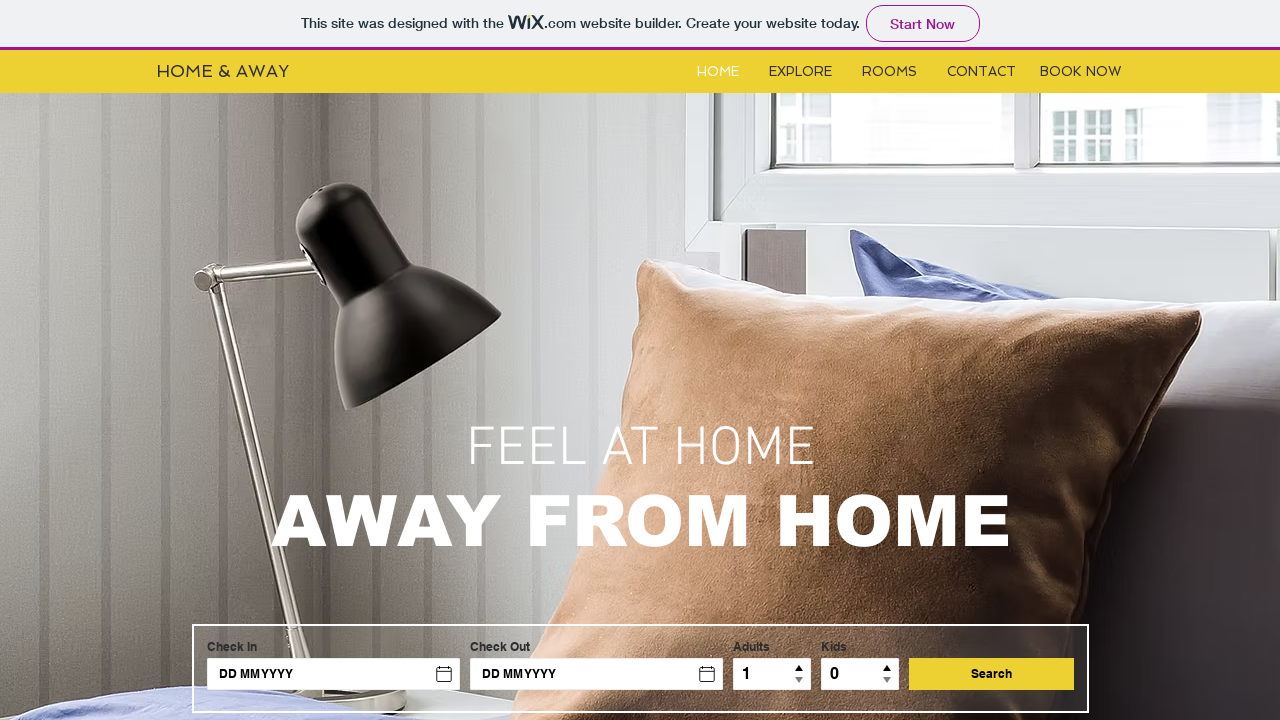

Waited for the chat to expand
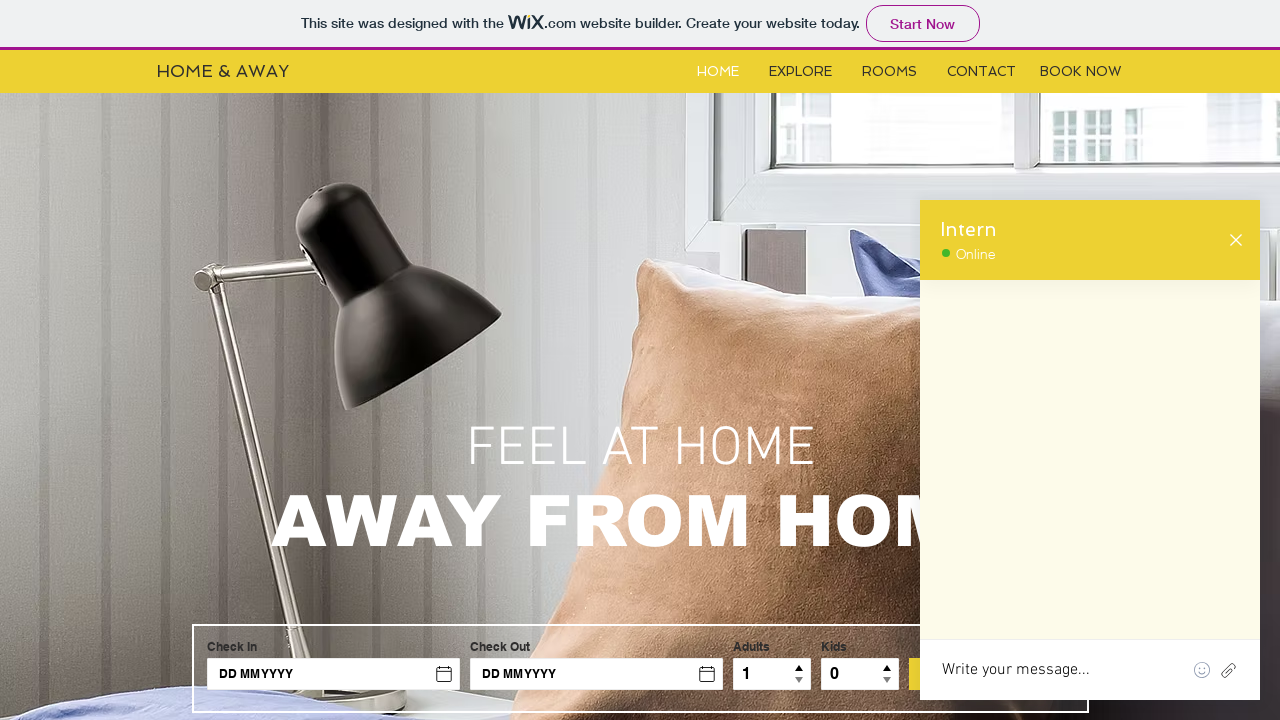

Clicked the close button to minimize the chat at (1236, 240) on #comp-jr4sqg2g iframe >> internal:control=enter-frame >> xpath=//*[@id='root']/d
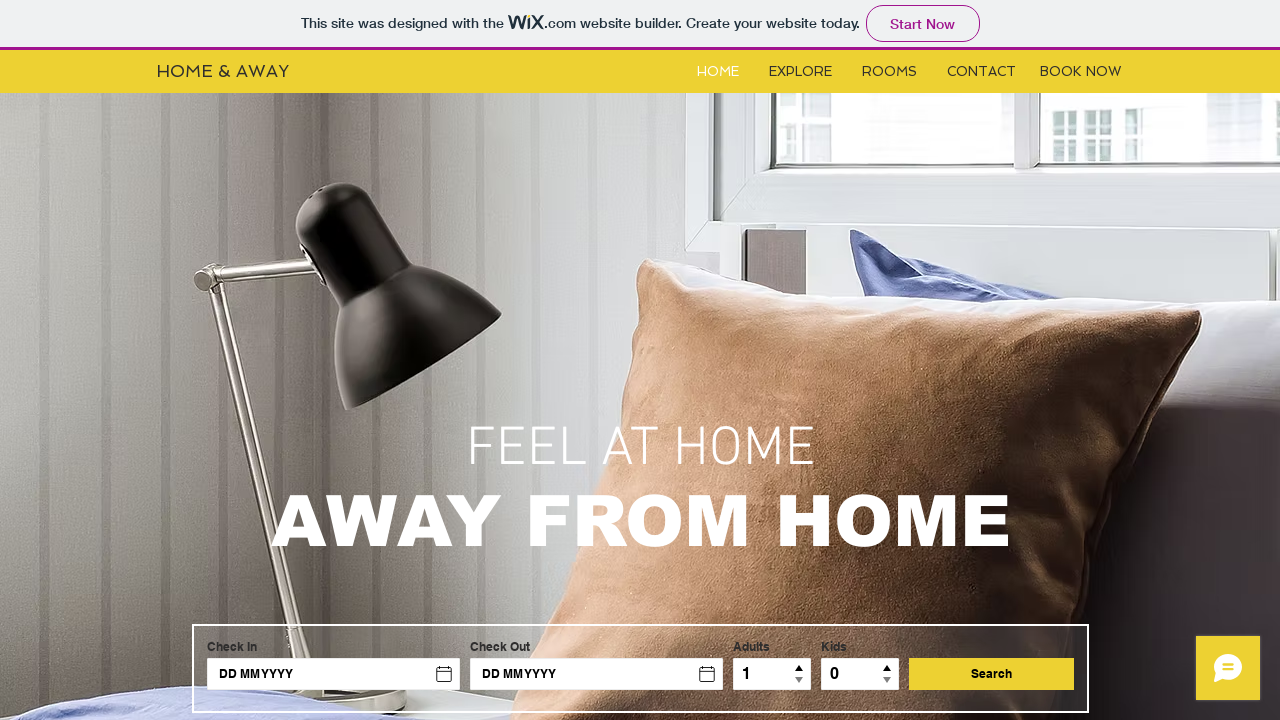

Verified that the minimized chat frame is visible again
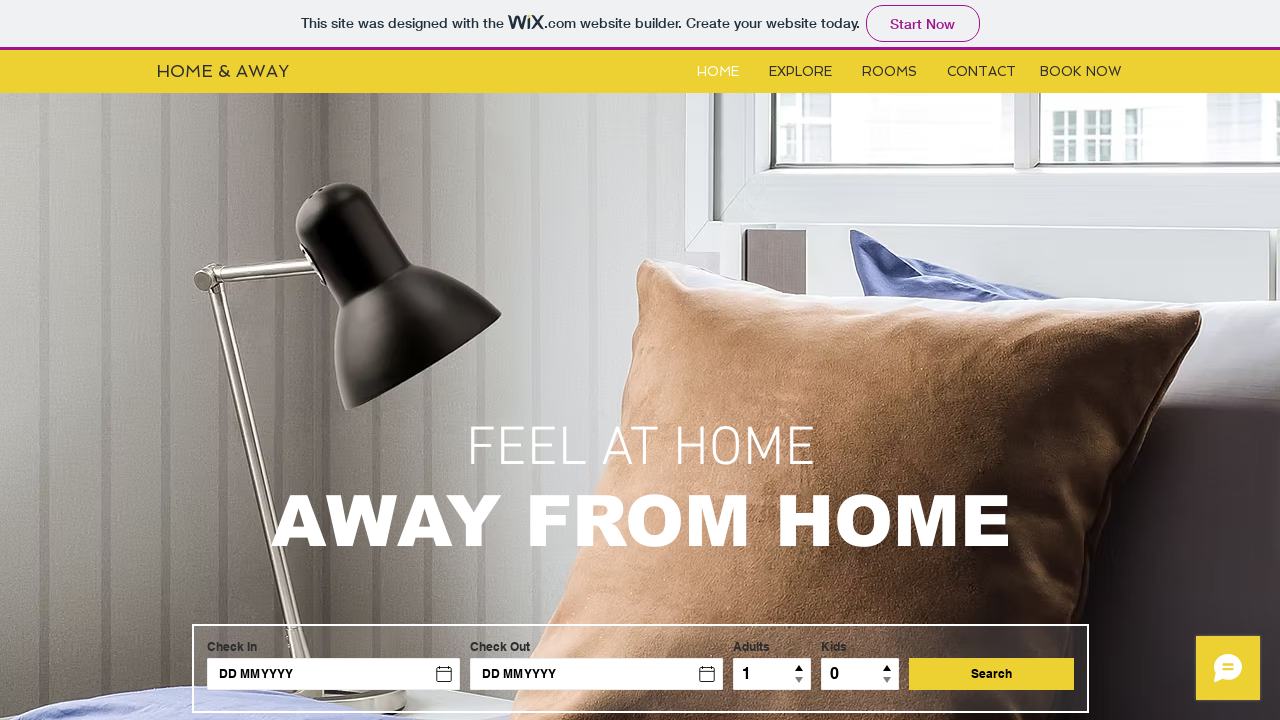

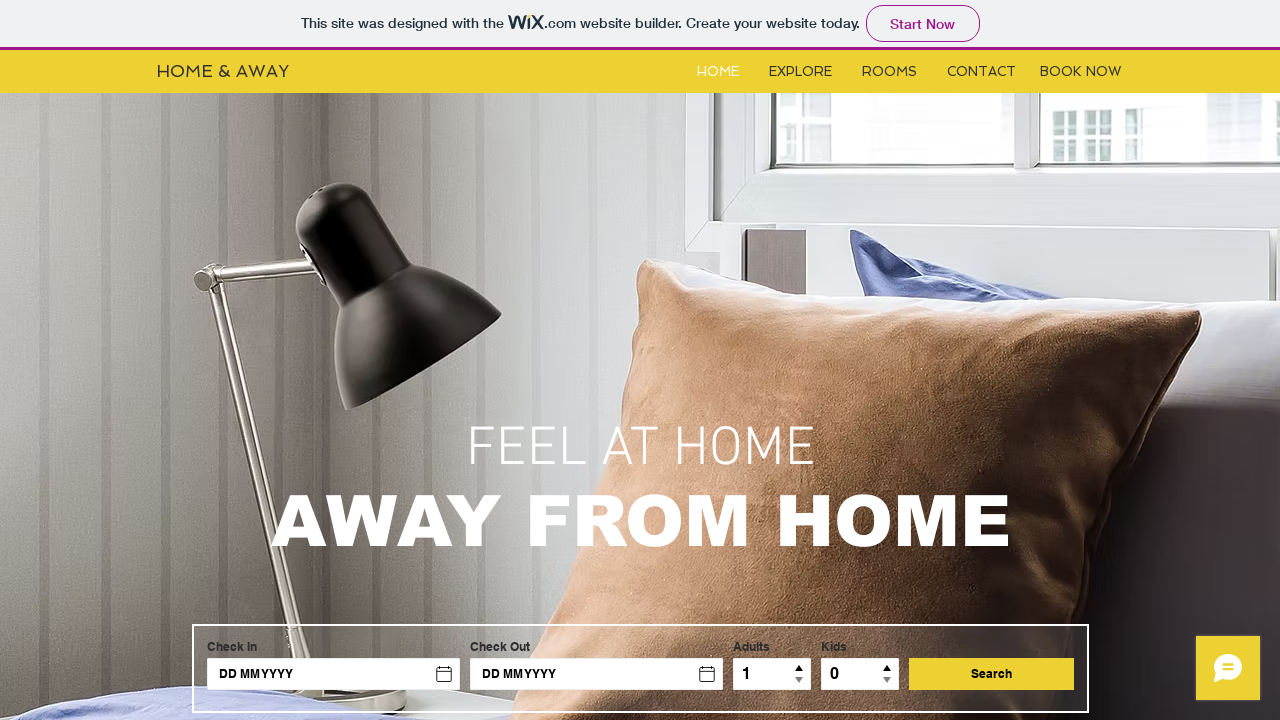